Tests search functionality by searching for an existing item

Starting URL: https://atid.store/product-category/accessories/

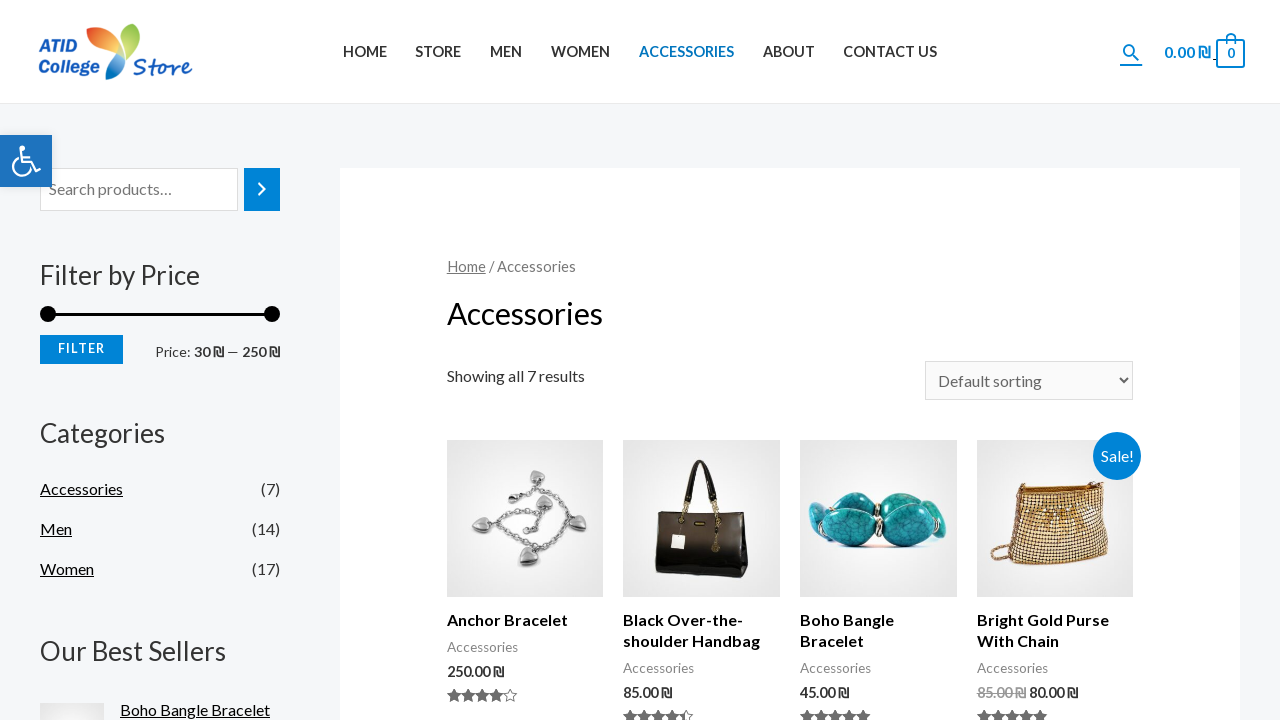

Clicked search button to open search field at (1131, 52) on //header/div[@id='ast-desktop-header']/div[1]/div[1]/div[1]/div[1]/div[3]/div[2]
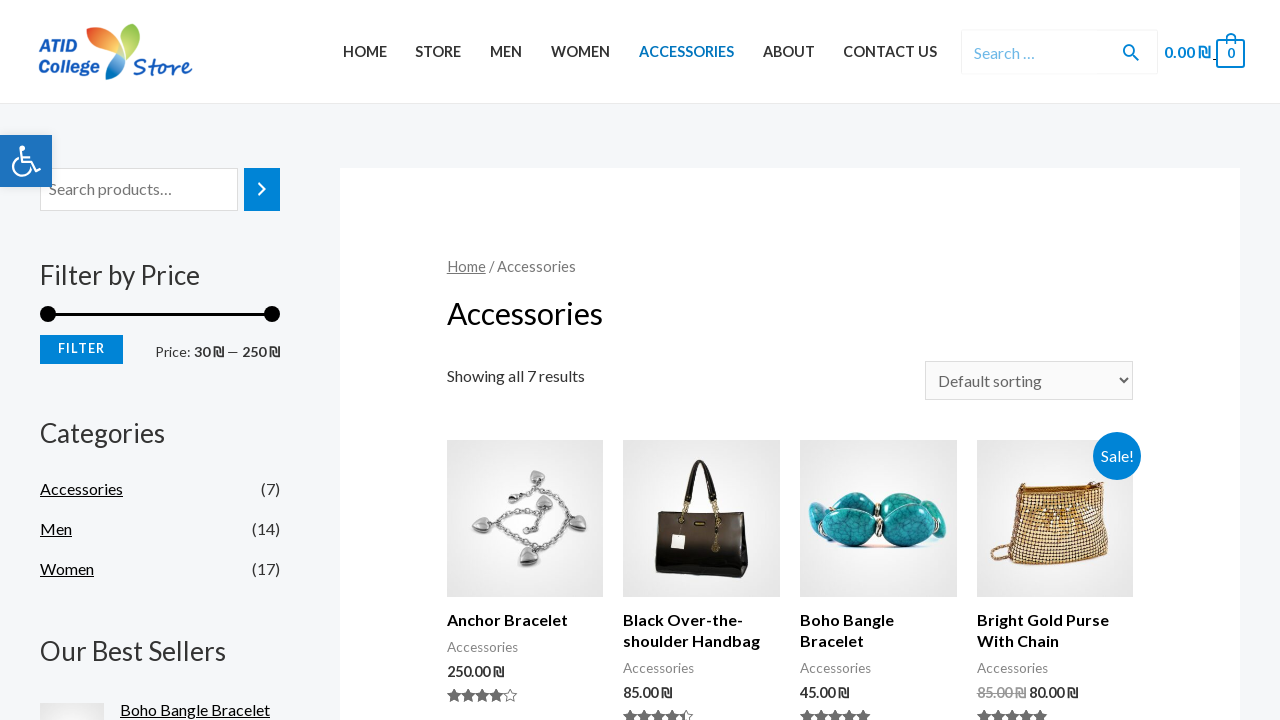

Entered 'ATID Blue Shoes' in search field on .search-field
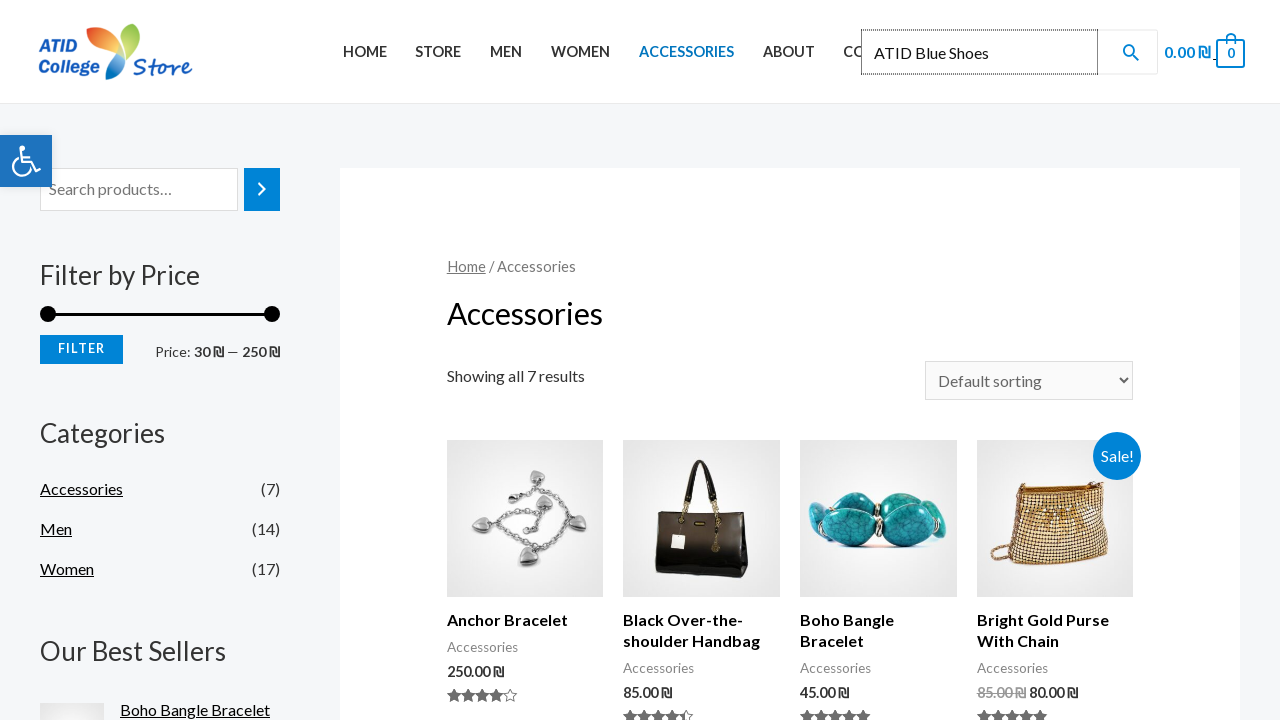

Clicked search button to submit search query at (1131, 52) on //header/div[@id='ast-desktop-header']/div[1]/div[1]/div[1]/div[1]/div[3]/div[2]
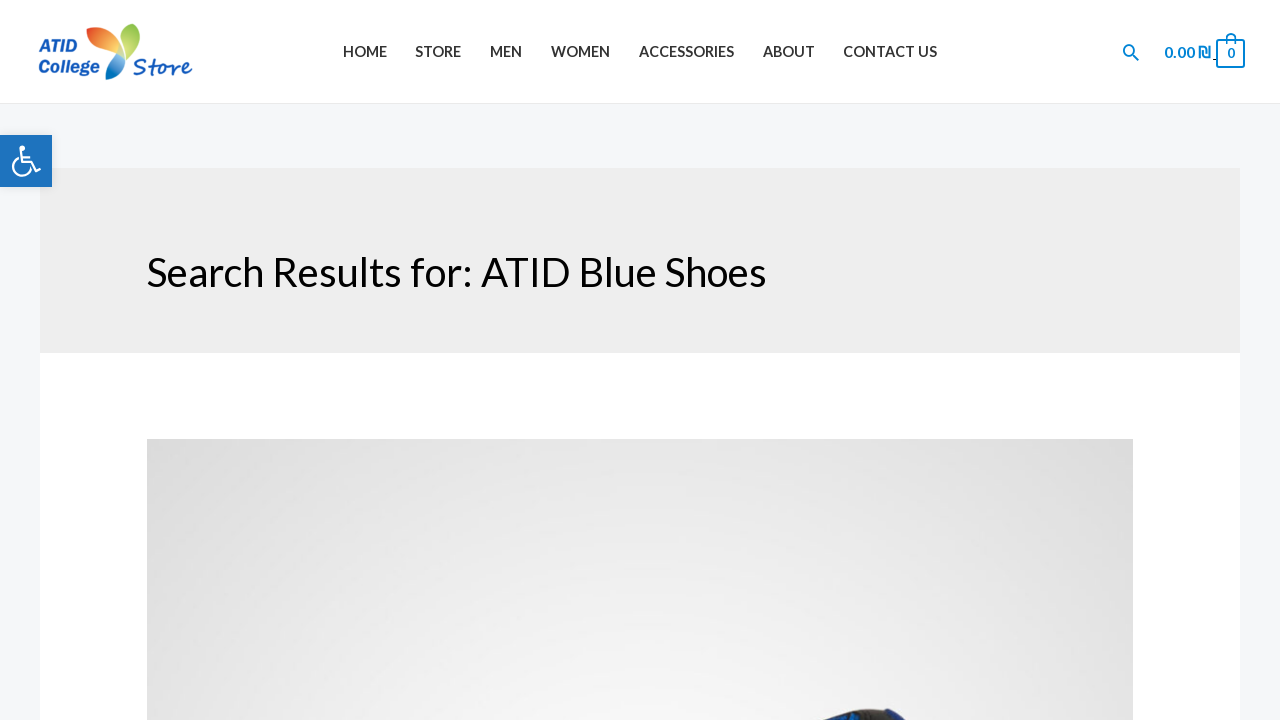

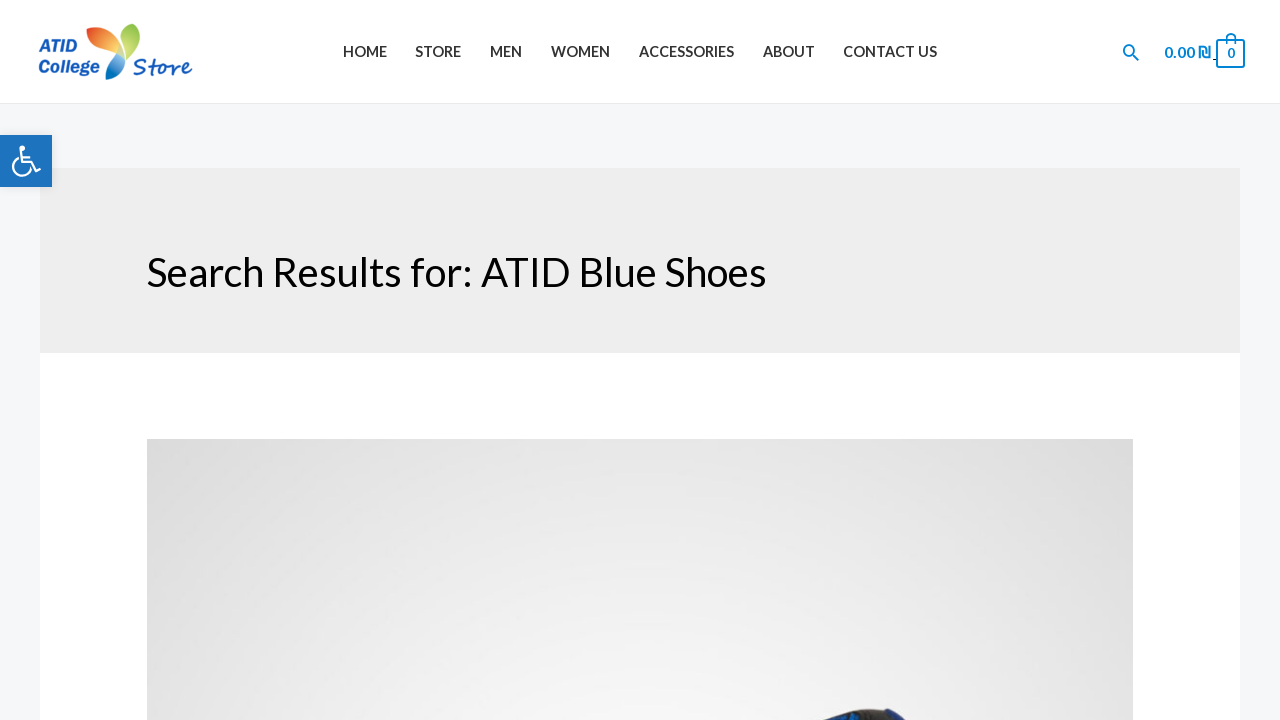